Tests login with invalid credentials and verifies error message is displayed

Starting URL: https://www.saucedemo.com/

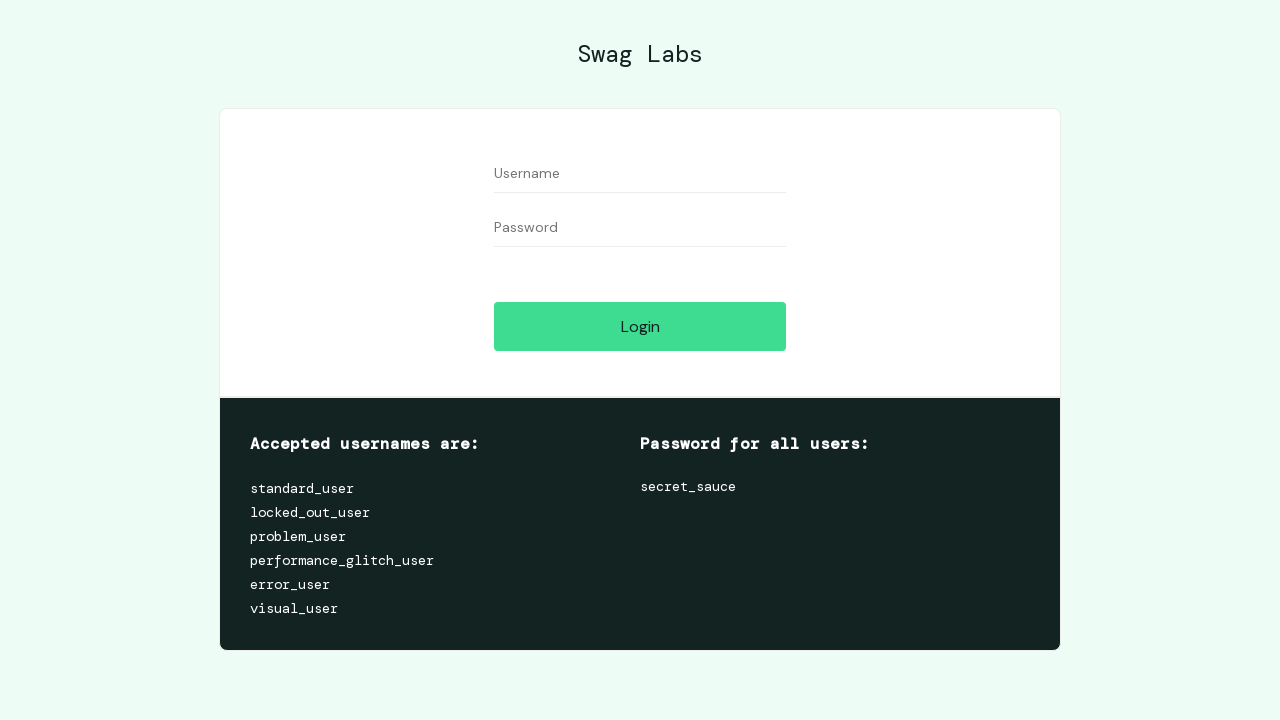

Filled username field with 'invalid_user' on #user-name
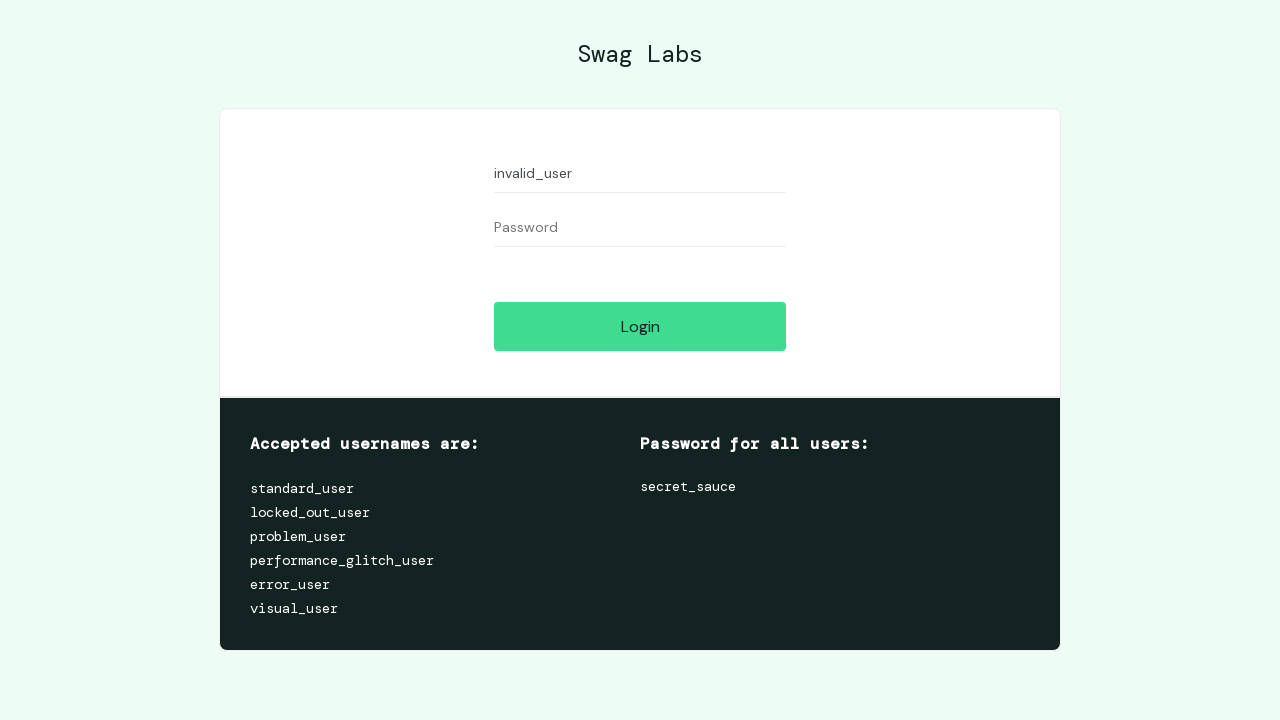

Filled password field with 'wrong_password' on #password
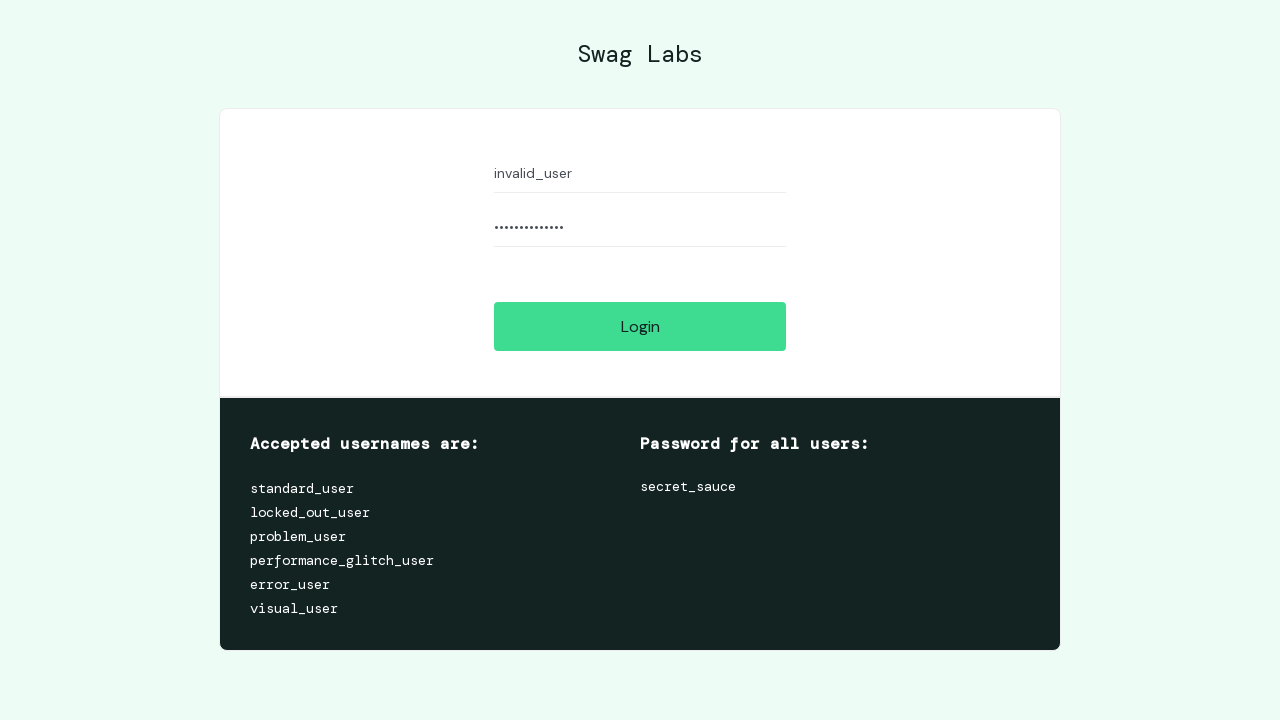

Clicked login button at (640, 326) on #login-button
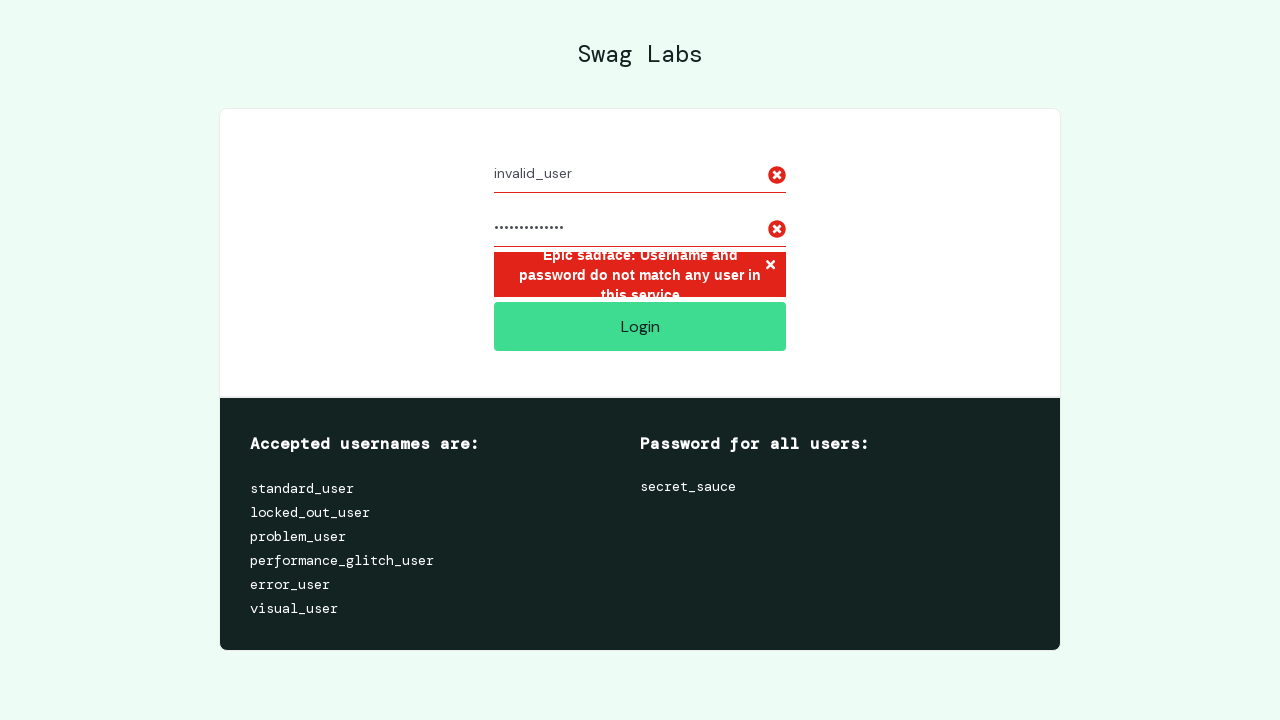

Error message container is now visible
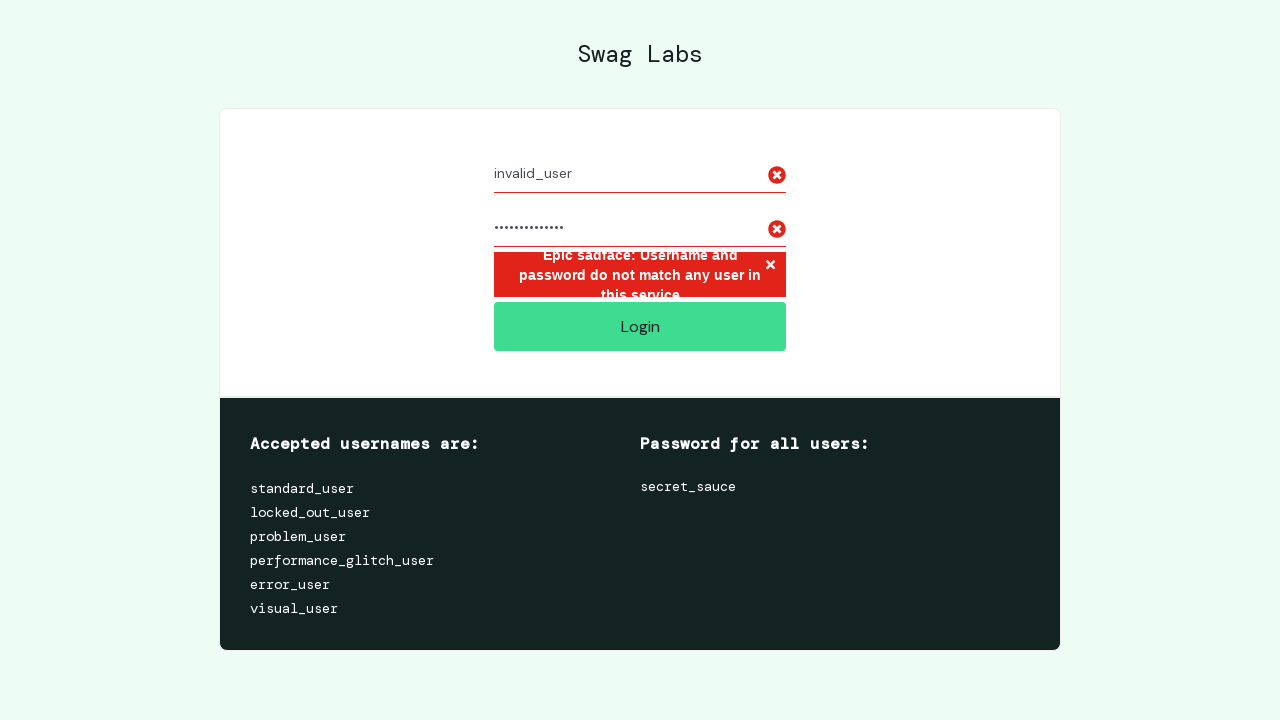

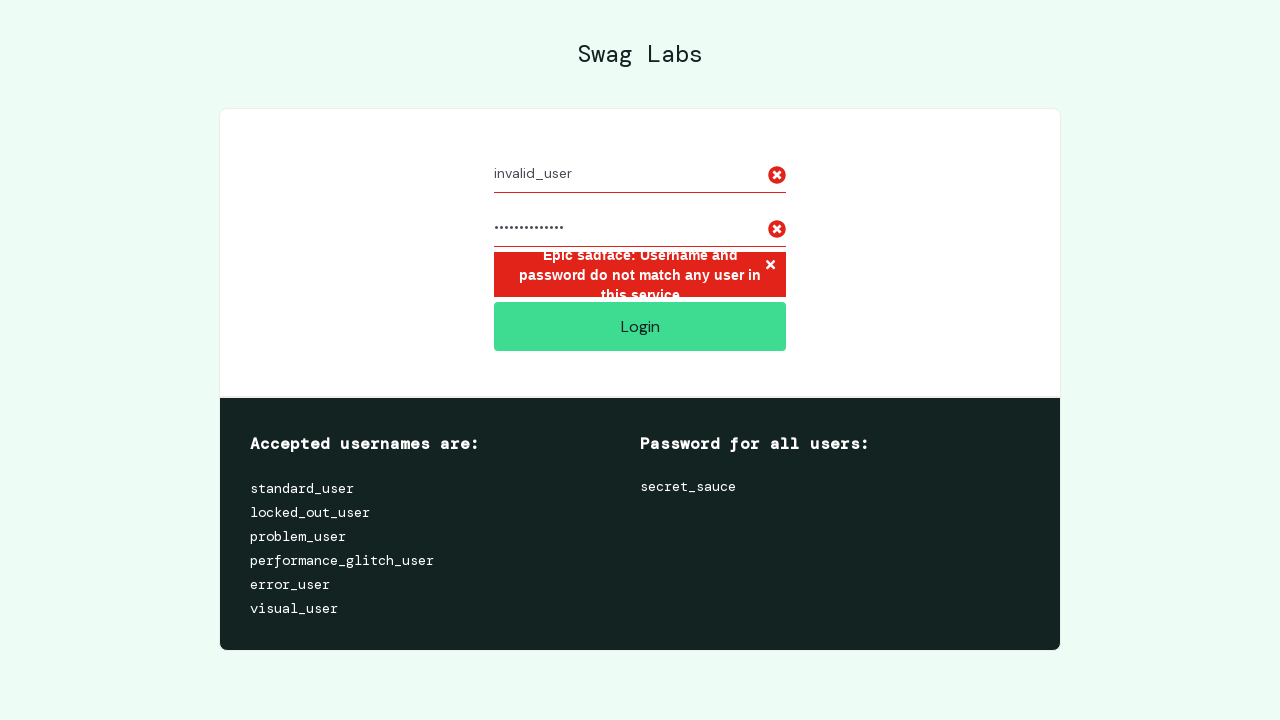